Tests a web form submission by entering text into a text field and clicking submit button, then verifying the success message

Starting URL: https://www.selenium.dev/selenium/web/web-form.html

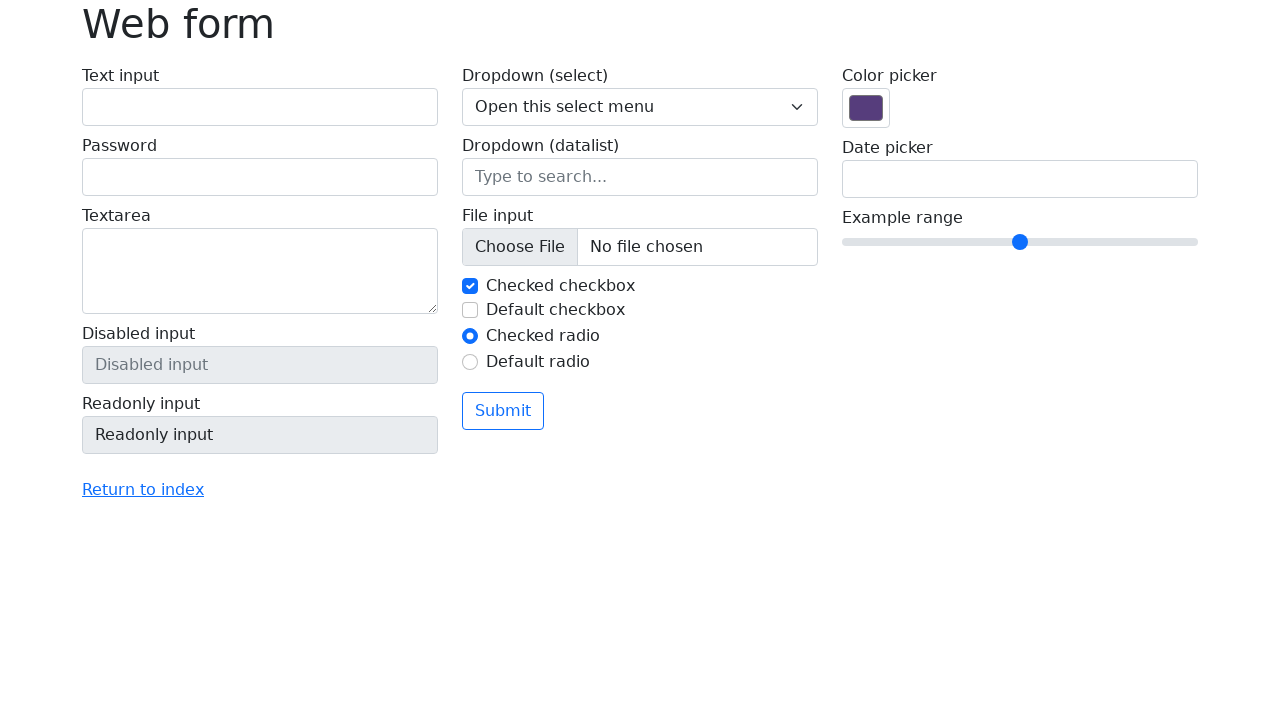

Filled text input field with 'Selenium' on input[name='my-text']
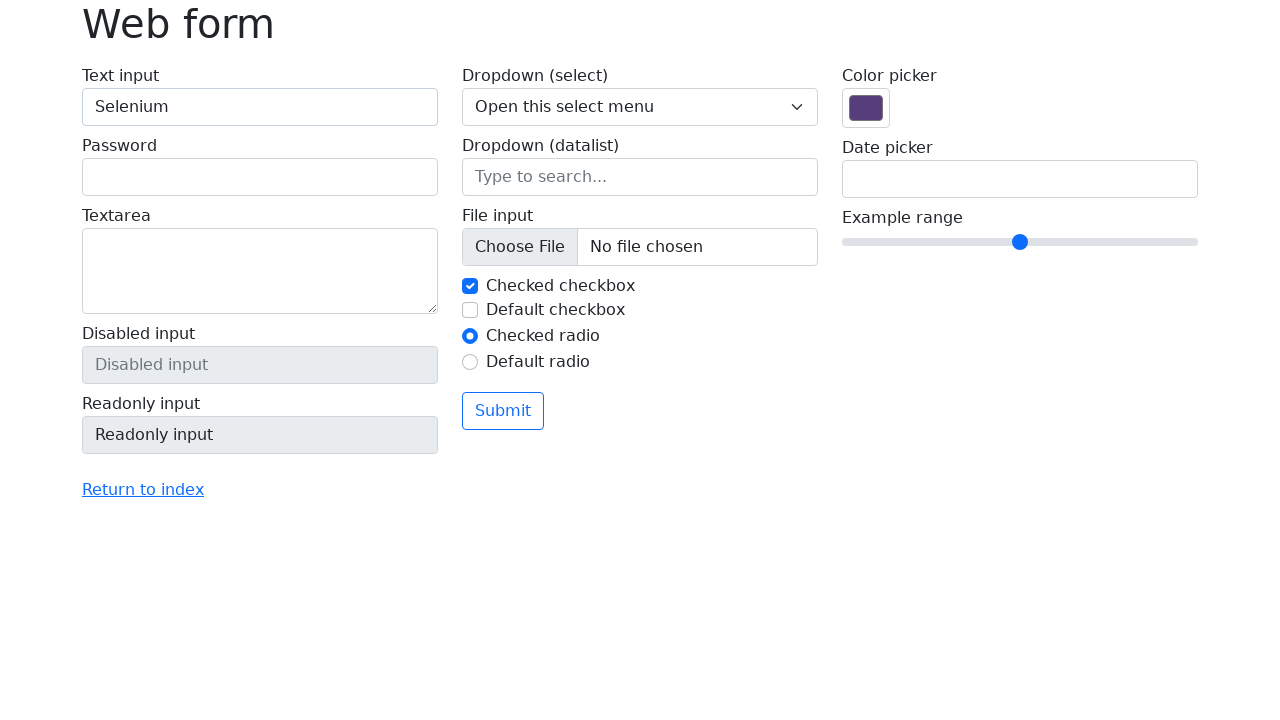

Clicked submit button at (503, 411) on button
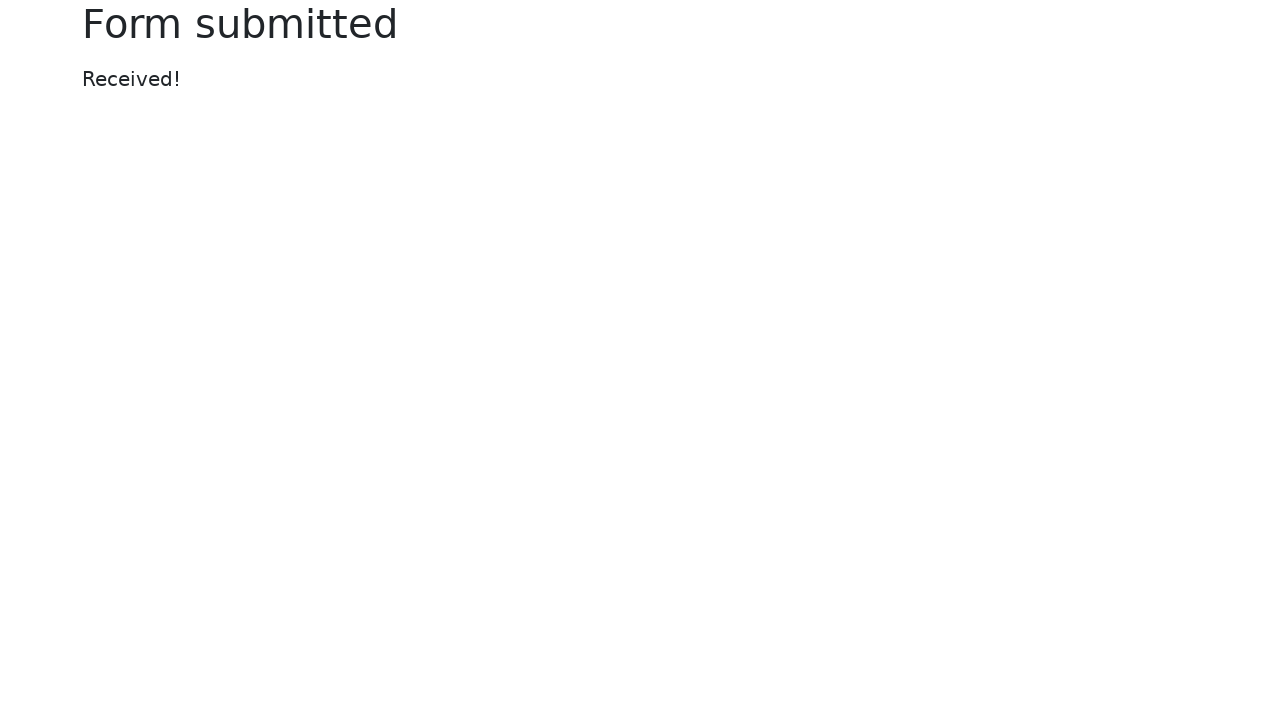

Success message appeared
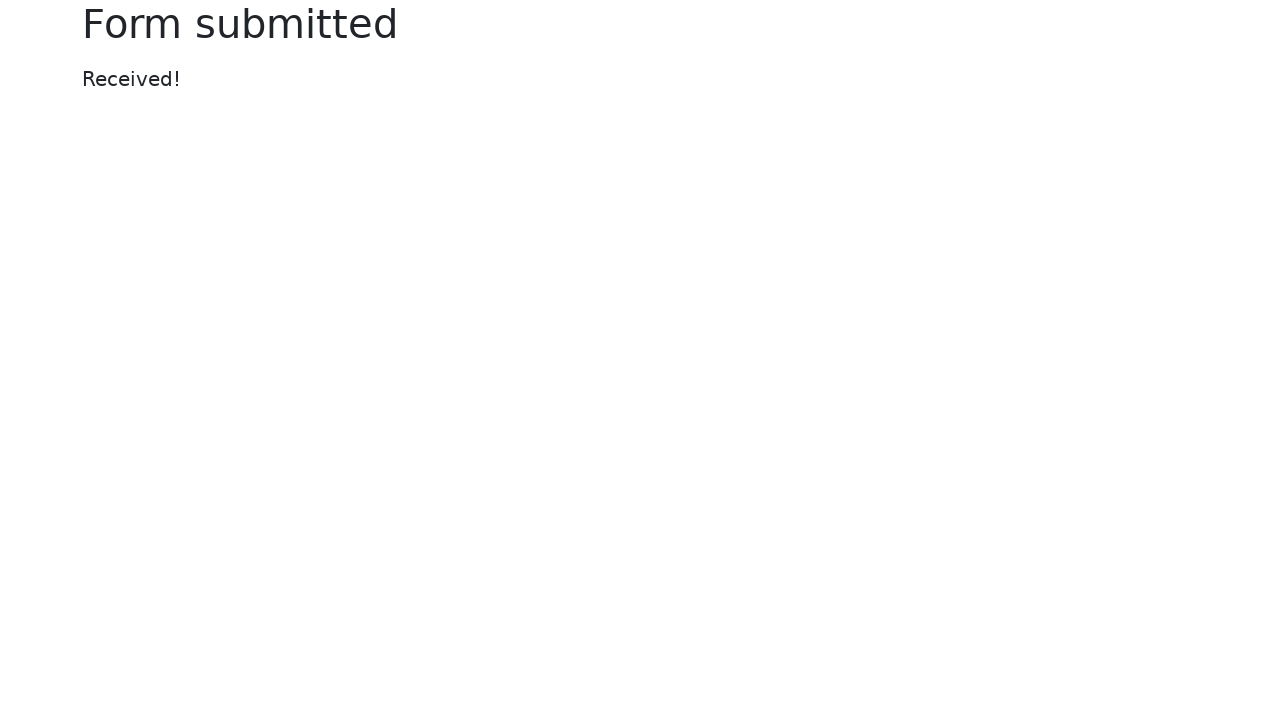

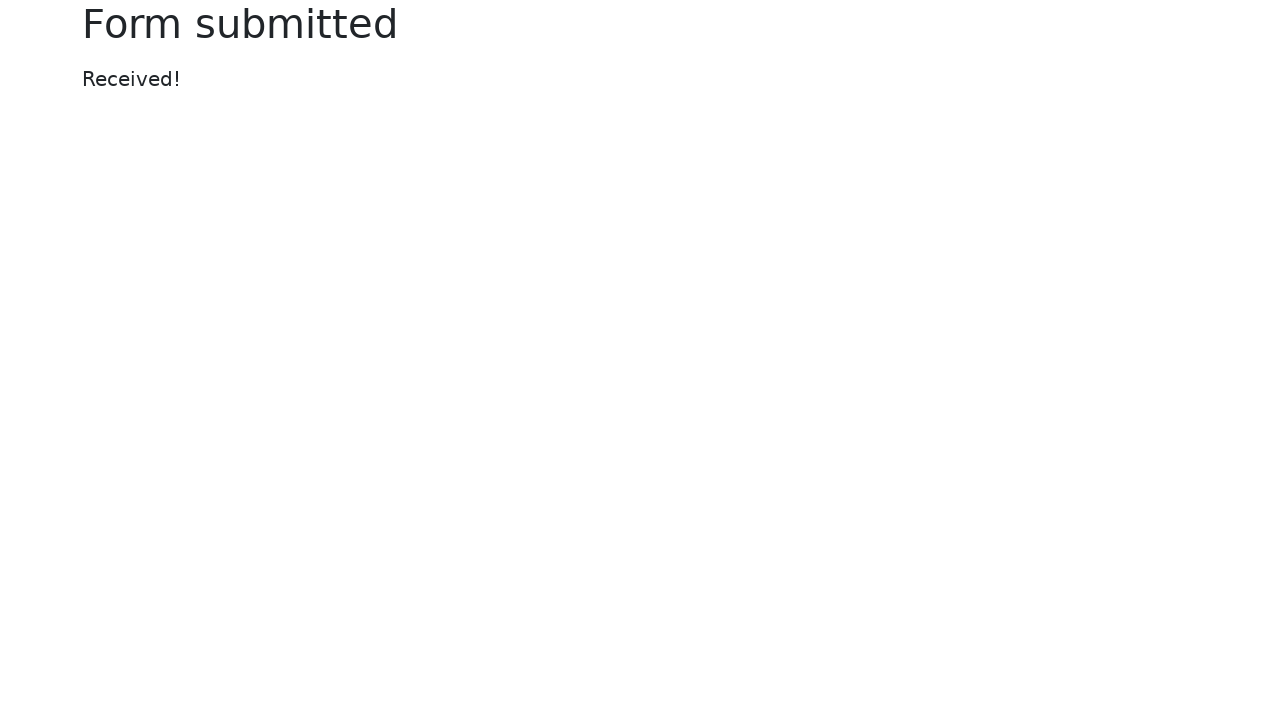